Tests a confirmation alert by clicking a button and dismissing (canceling) the confirmation dialog

Starting URL: https://demoqa.com/alerts

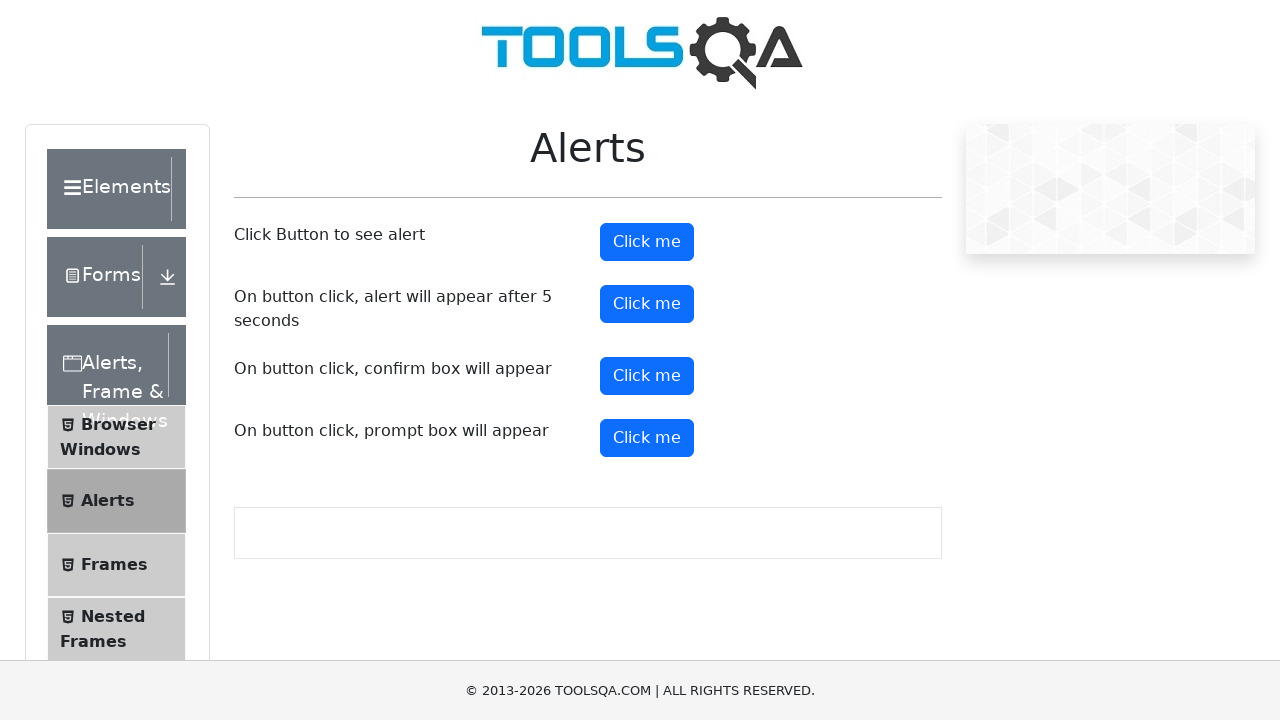

Set up dialog handler to dismiss confirmation alerts
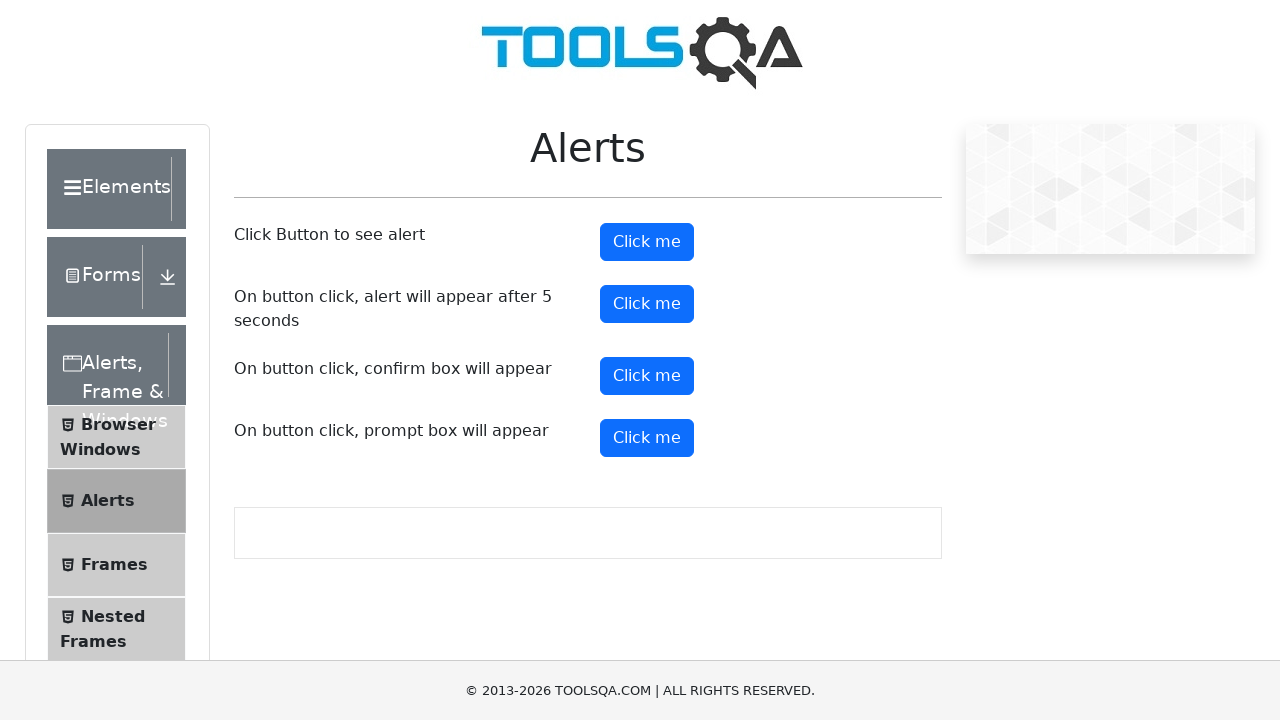

Clicked confirm button to trigger confirmation alert at (647, 376) on #confirmButton
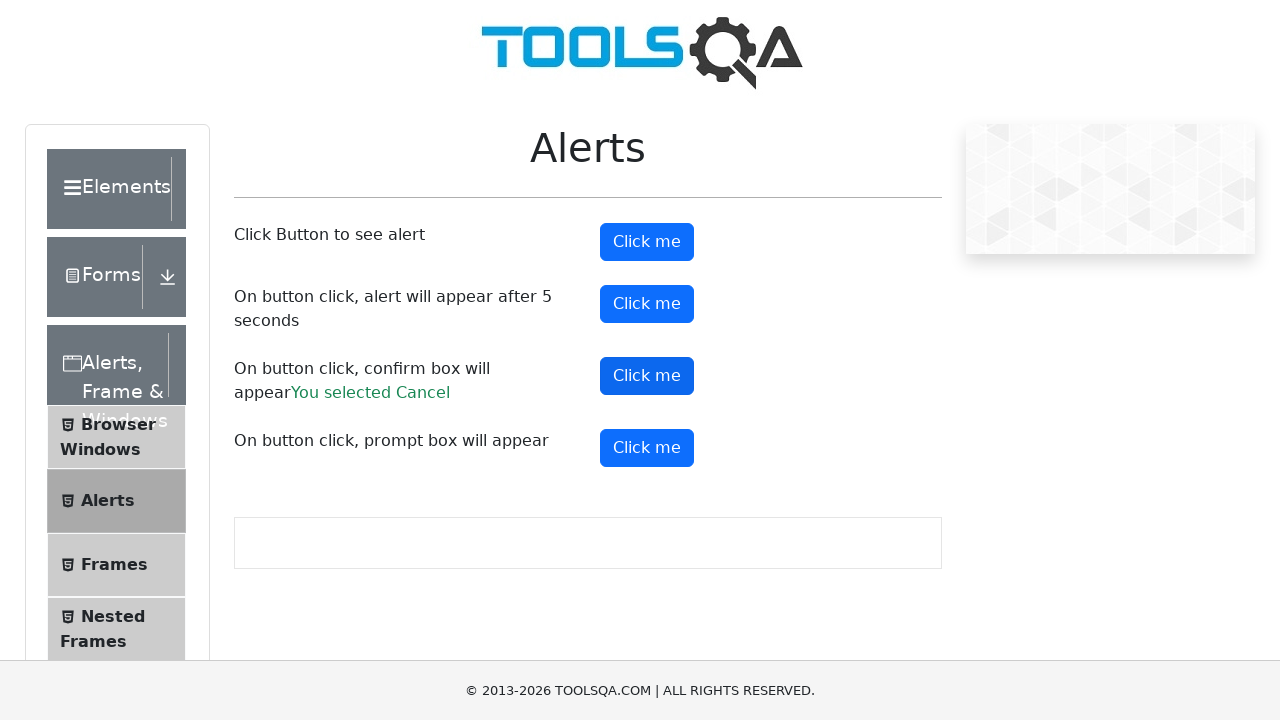

Confirmation result displayed after dismissing dialog
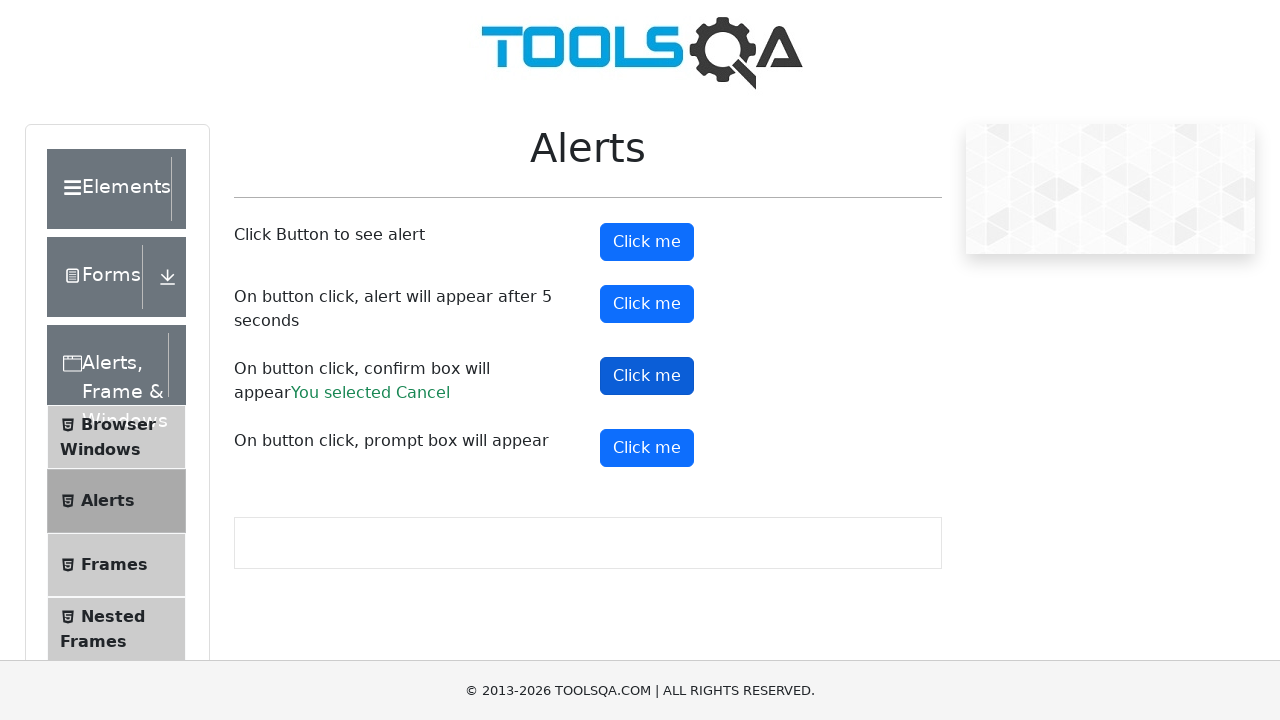

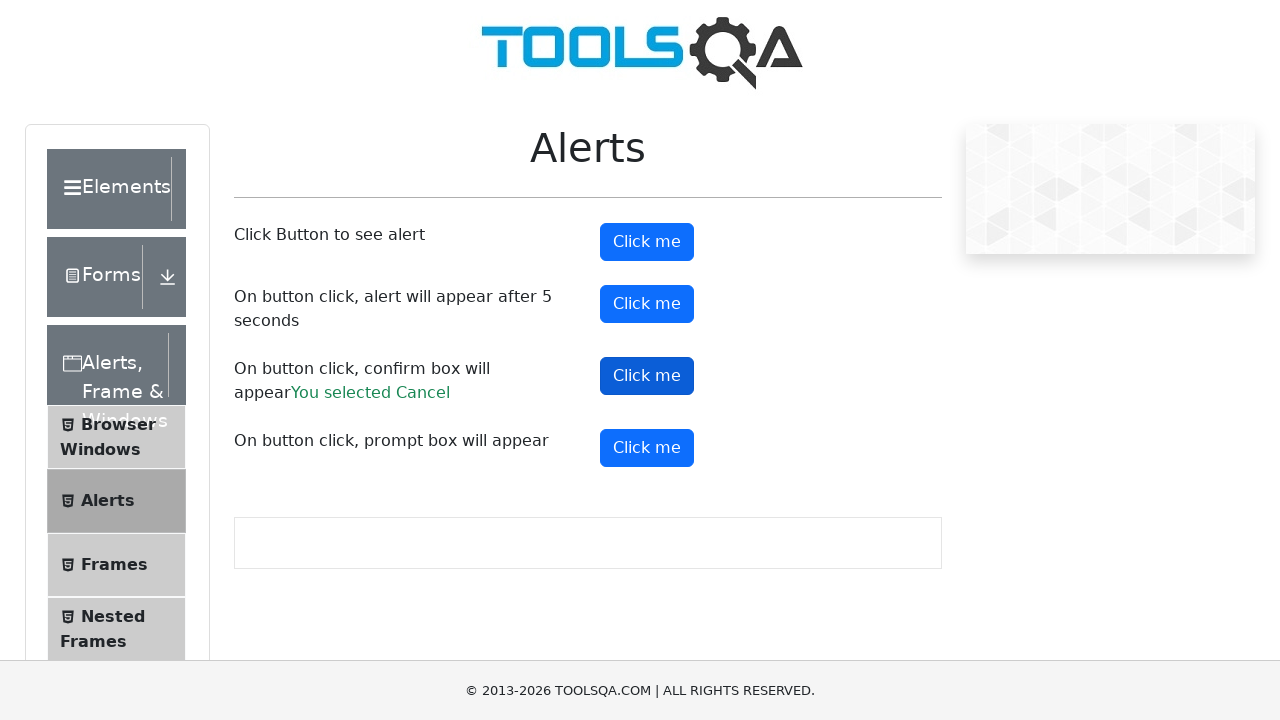